Tests filling login form fields with test data and clicking the submit button on an OpenCart login page

Starting URL: https://naveenautomationlabs.com/opencart/index.php?route=account/login

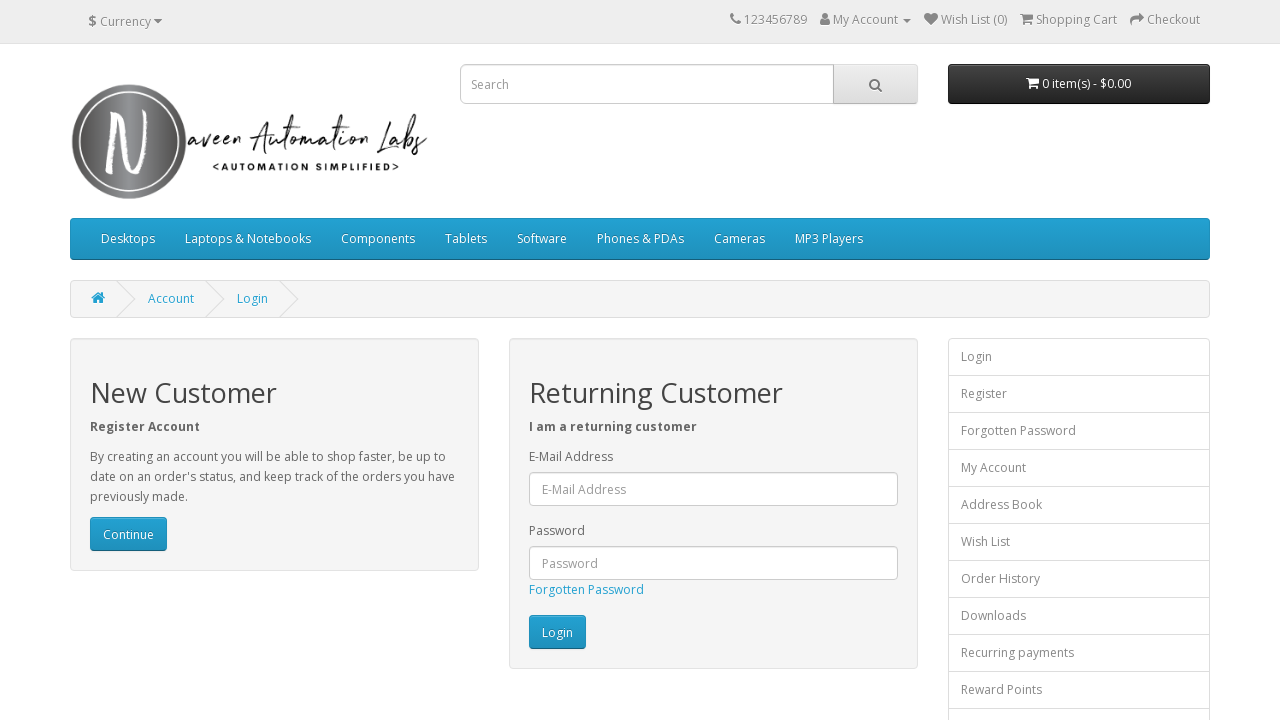

Filled email field with 'testuser@example.com' on #input-email
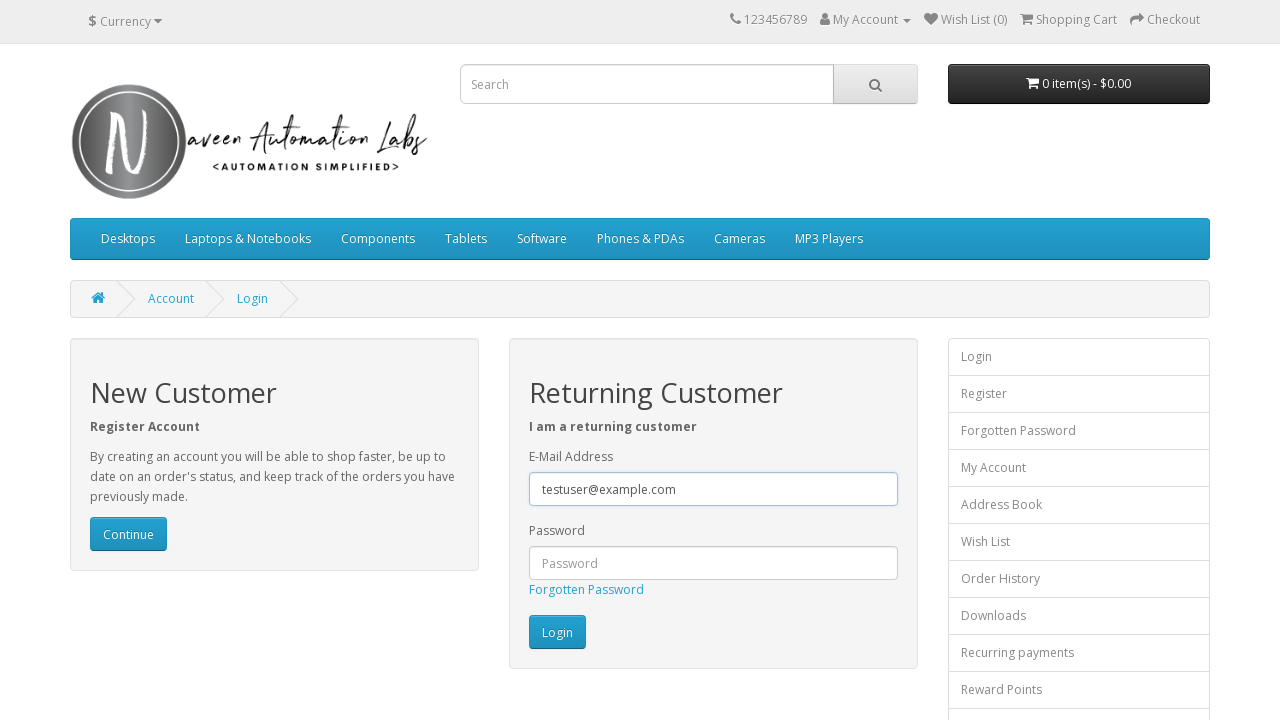

Filled password field with 'testpass123' on #input-password
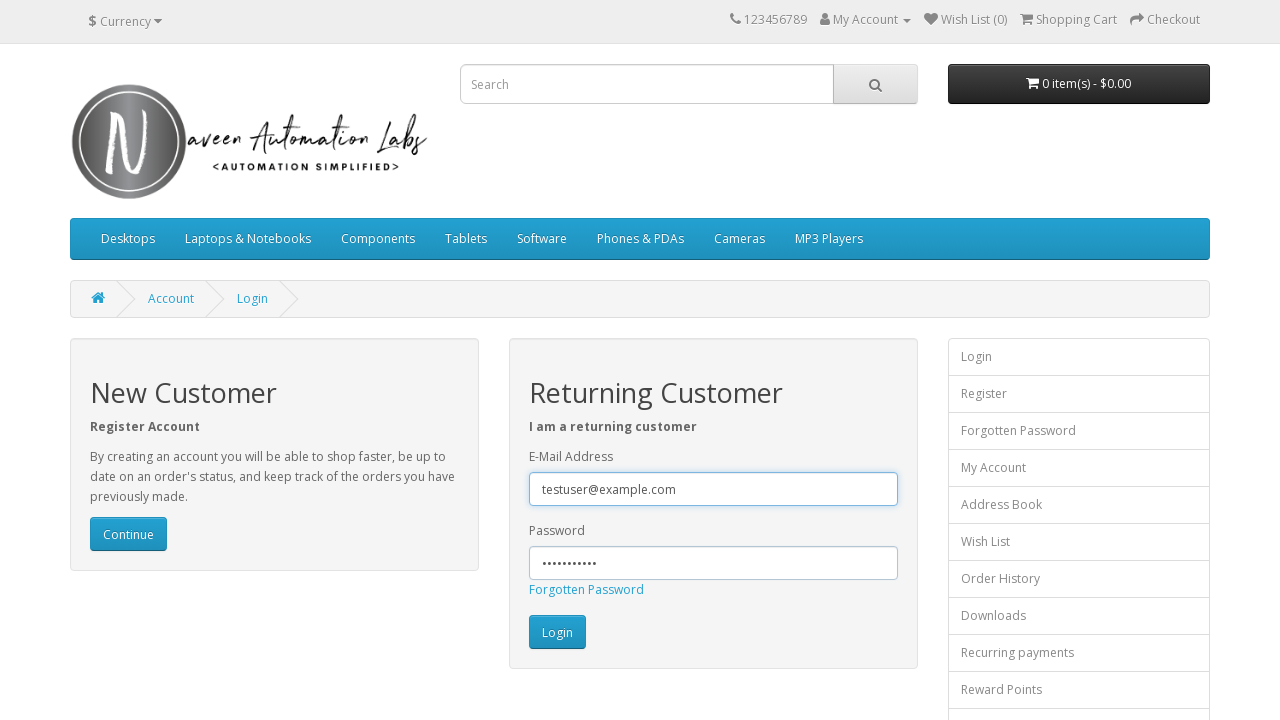

Clicked login submit button at (557, 632) on xpath=//input[@class='btn btn-primary']
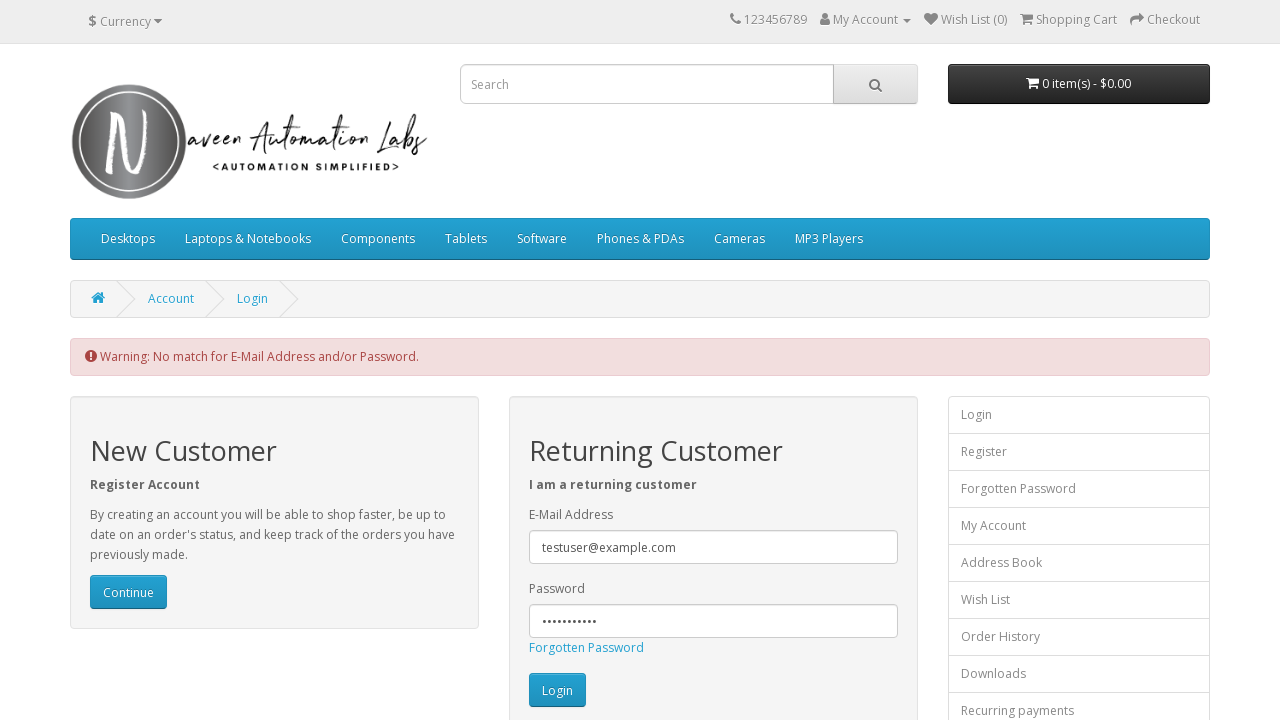

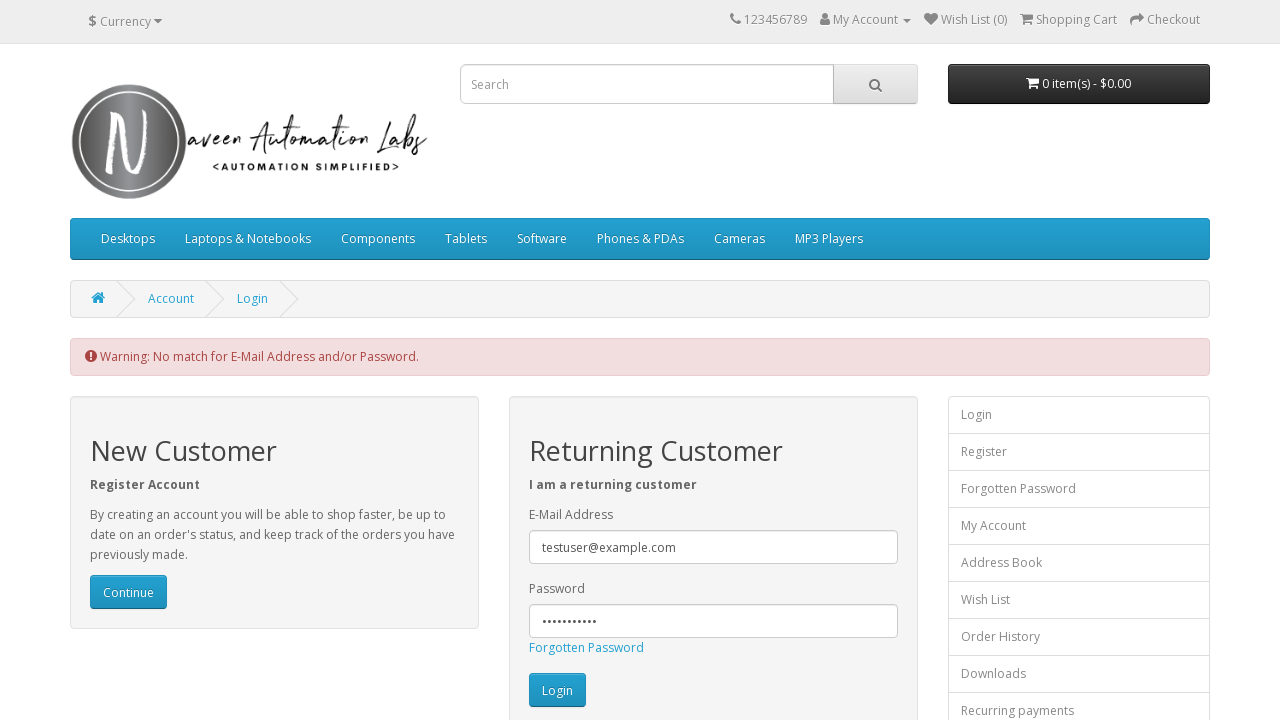